Navigates to Flipkart homepage and verifies the page loads by checking the title

Starting URL: https://www.flipkart.com/

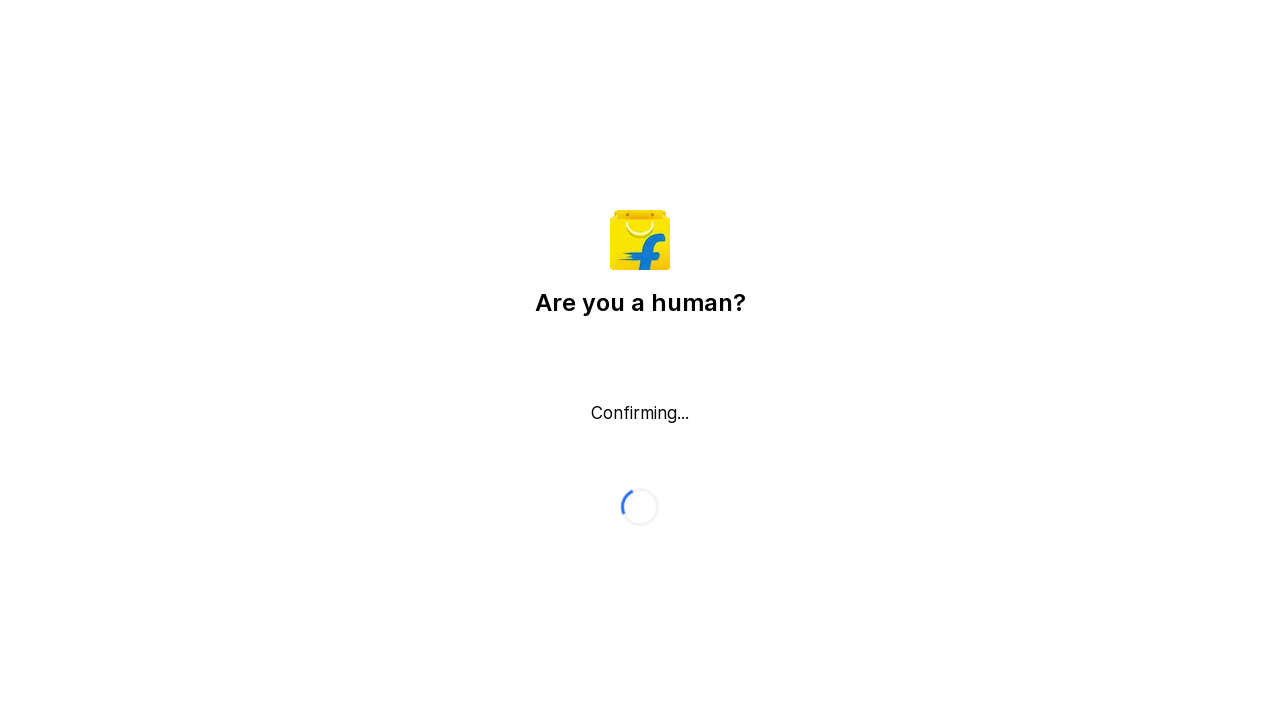

Retrieved page title
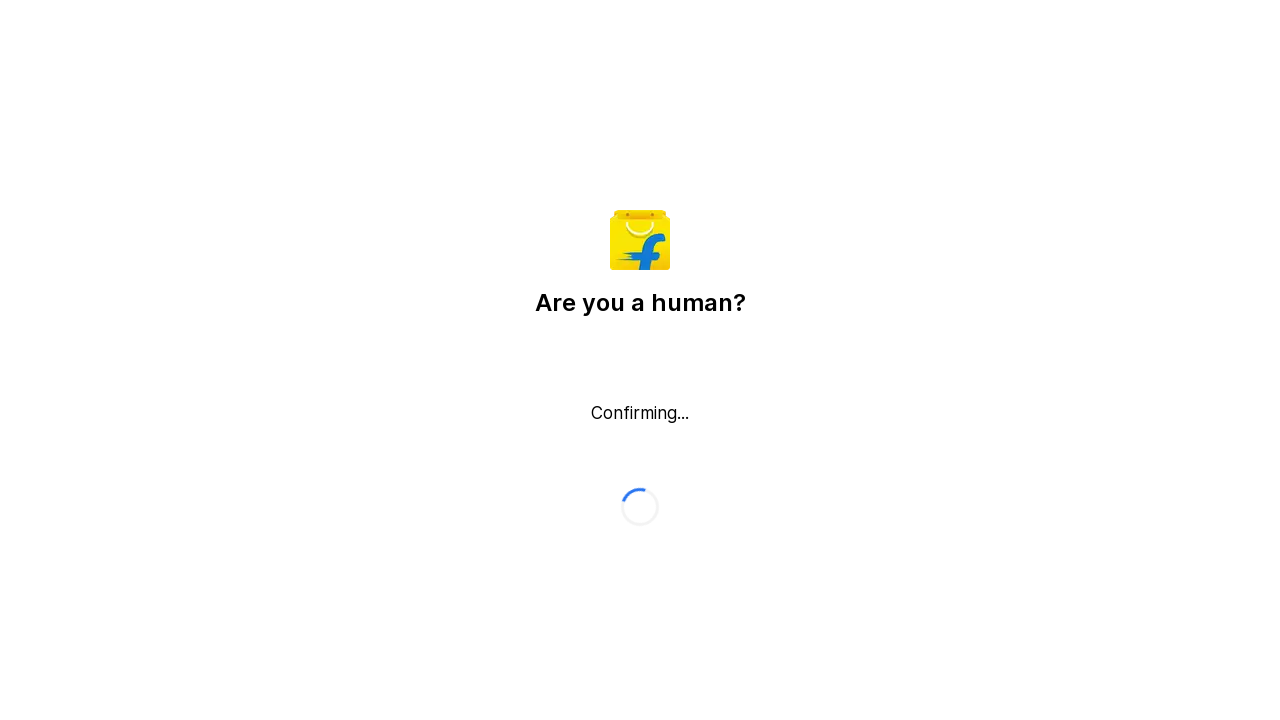

Page fully loaded - domcontentloaded event fired
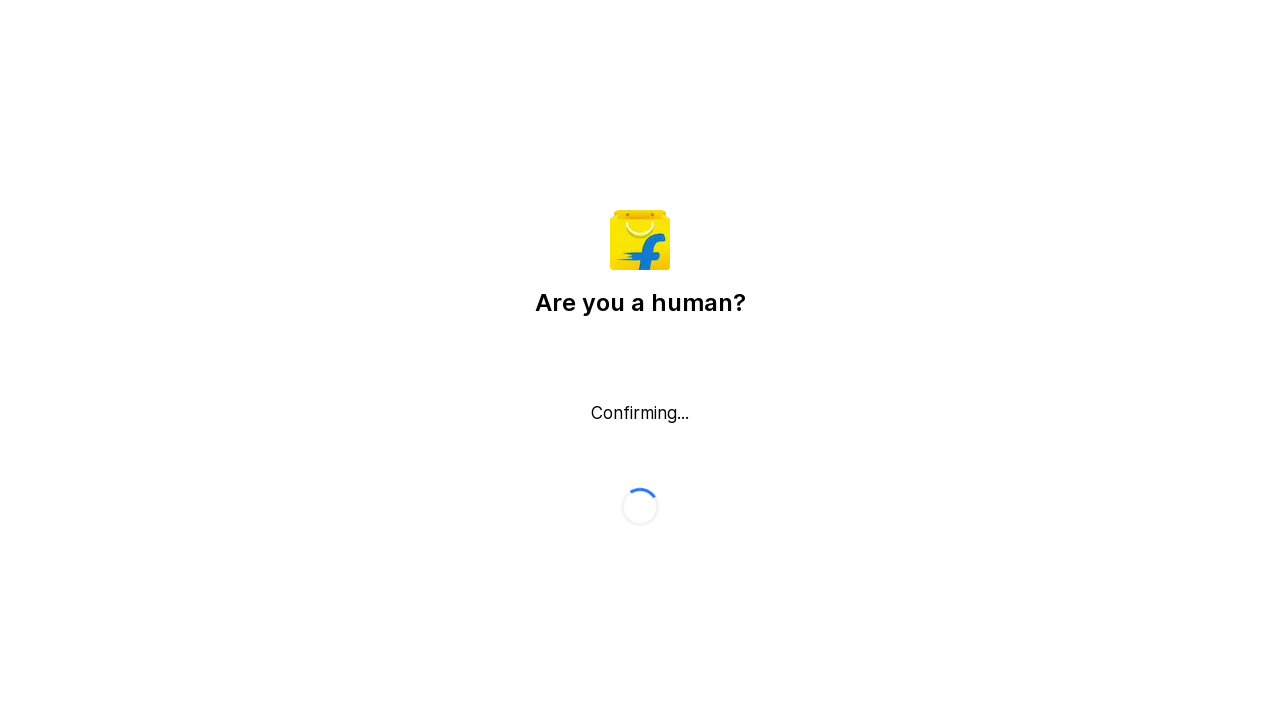

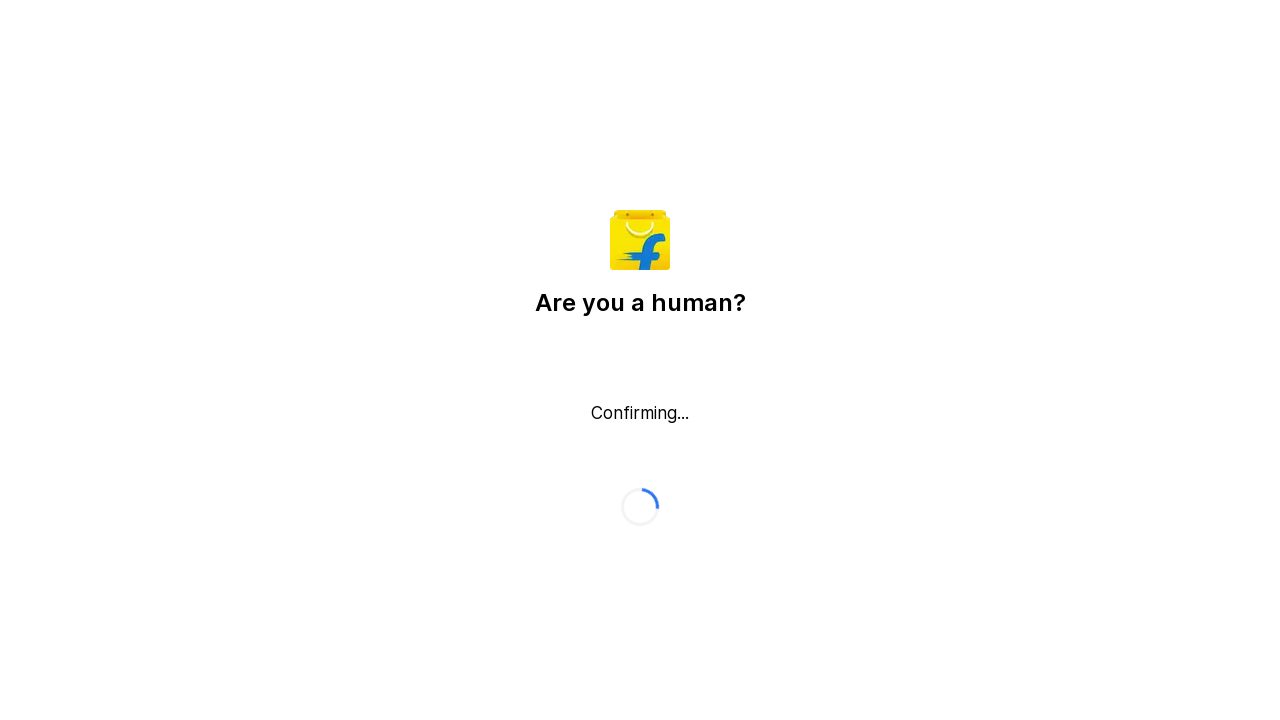